Tests browser window functionality by opening a new tab and validating that the sample page text is displayed correctly.

Starting URL: https://demoqa.com/browser-windows

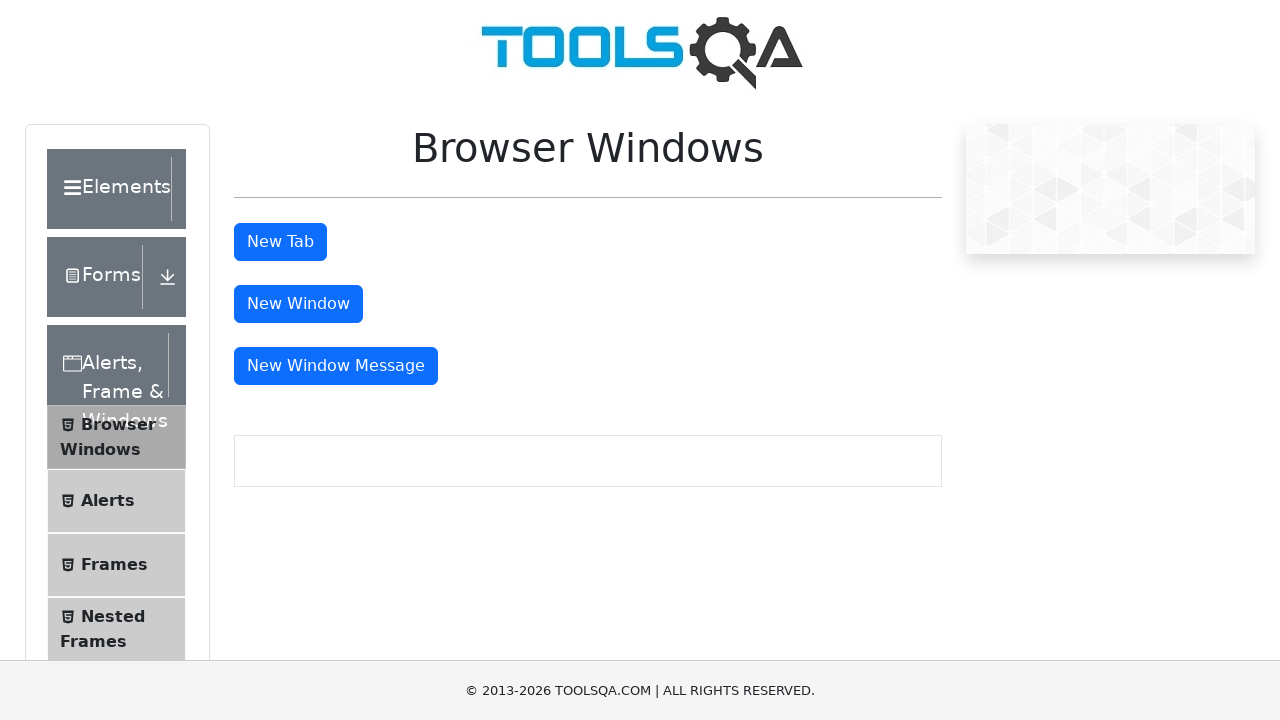

Clicked button to open new tab at (280, 242) on #tabButton
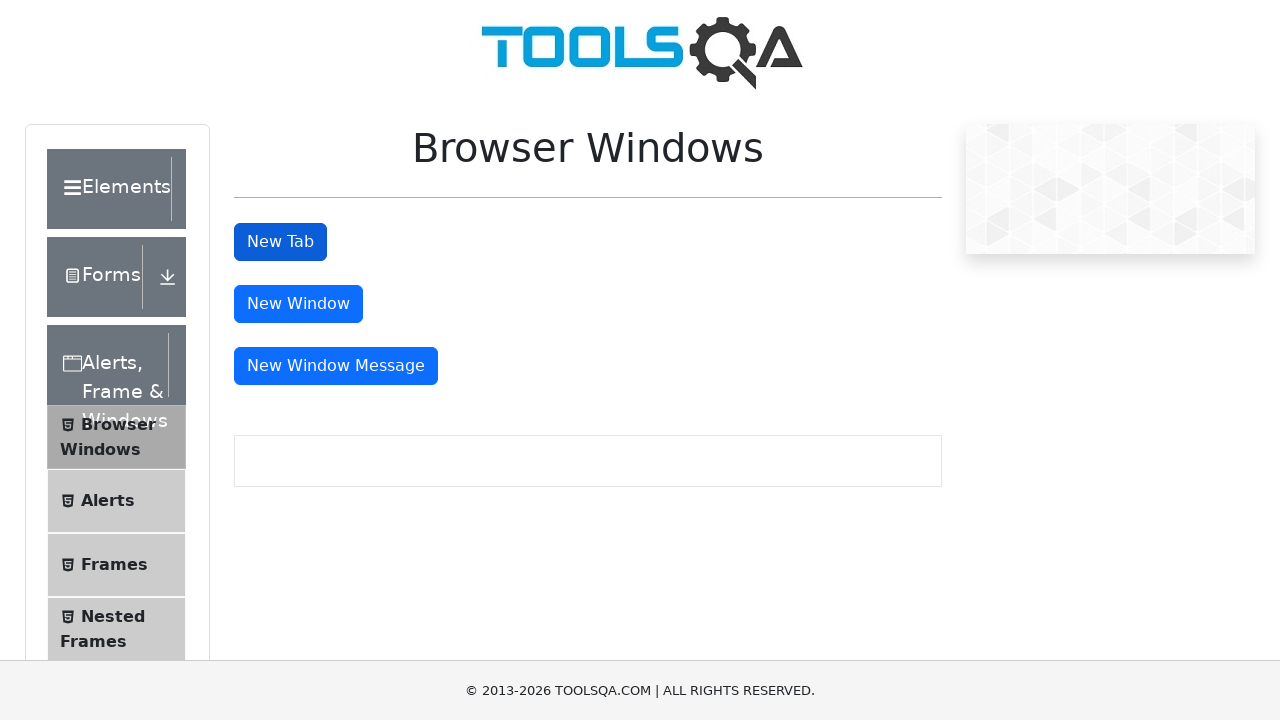

Retrieved new page from context
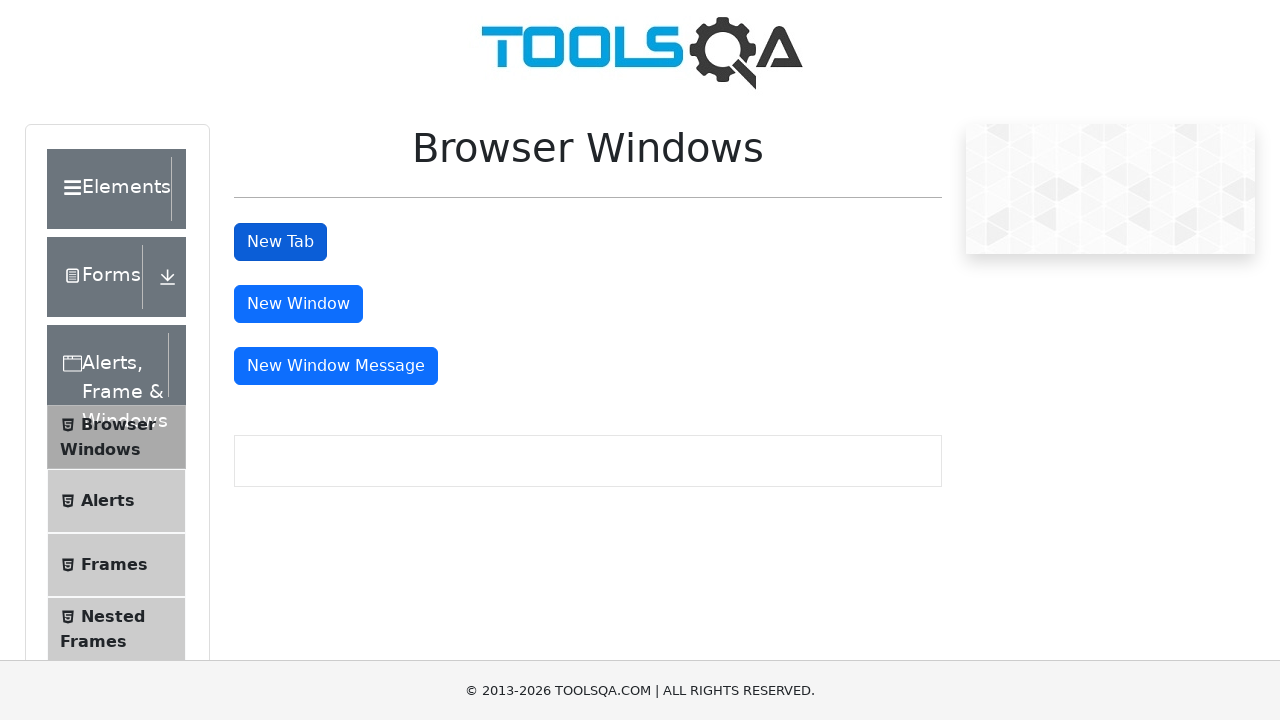

Waited for sample heading element to load in new tab
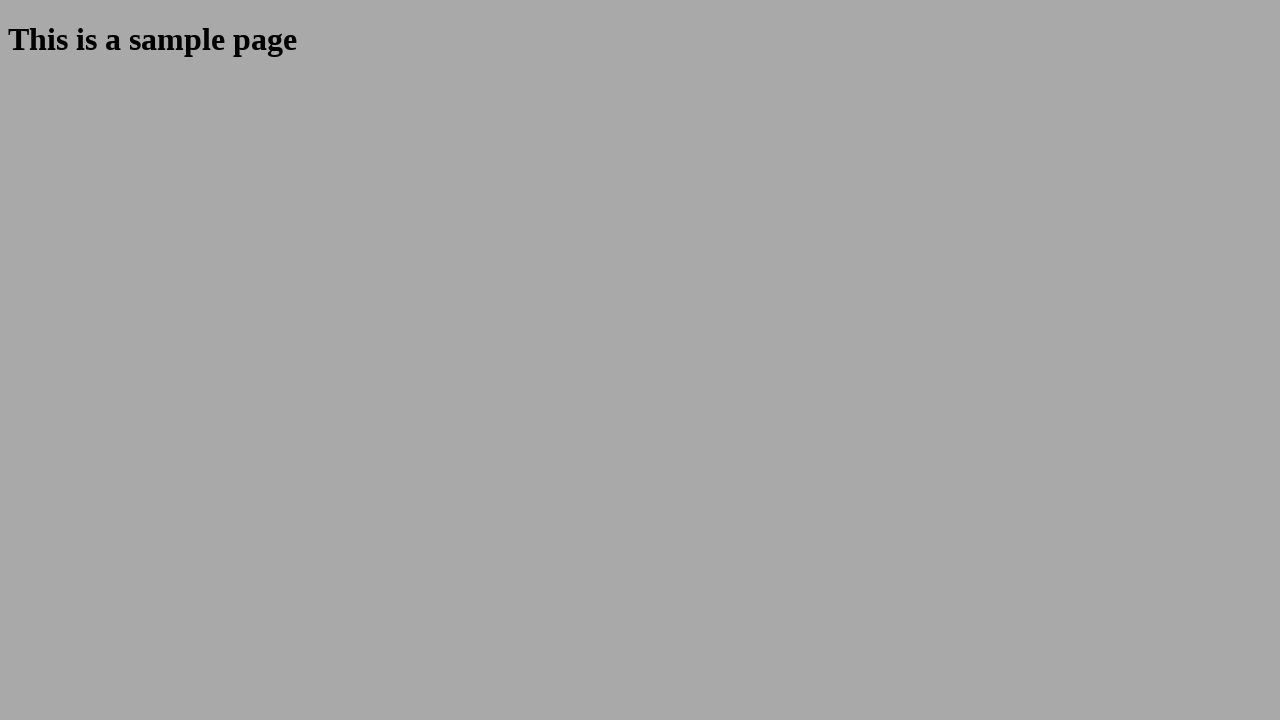

Retrieved text content from sample heading
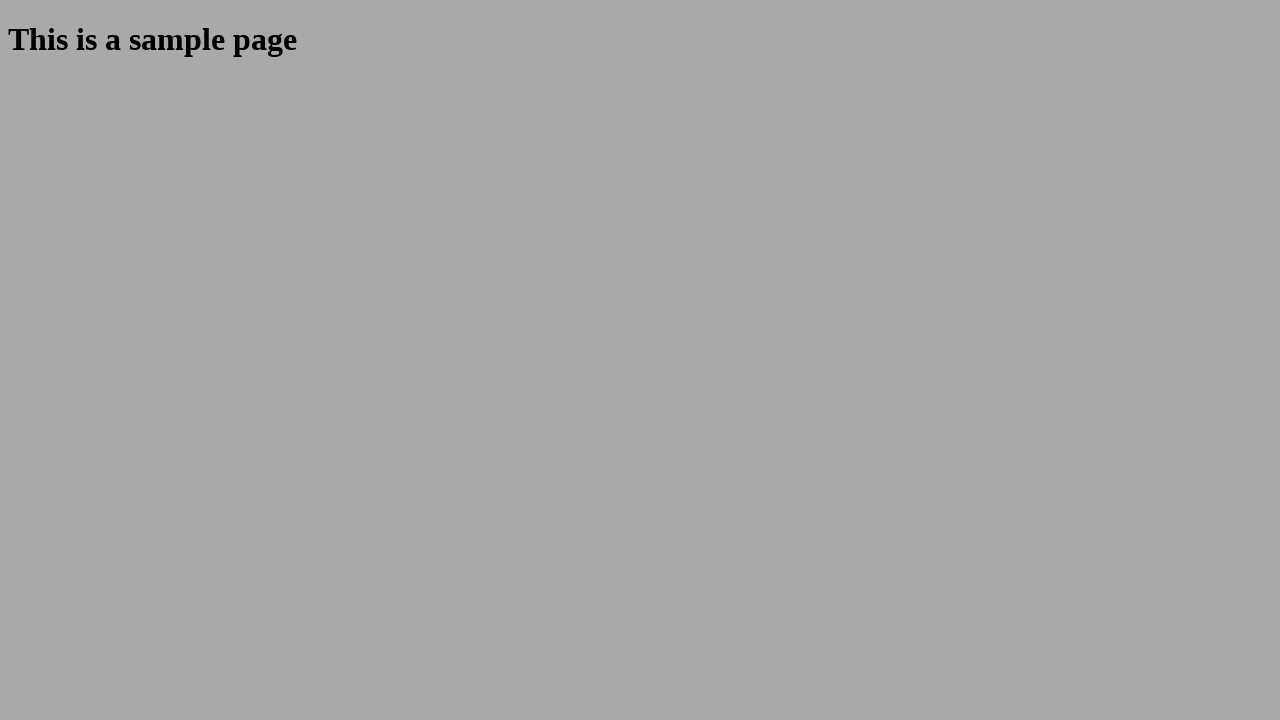

Validated that 'This is a sample page' text is displayed correctly
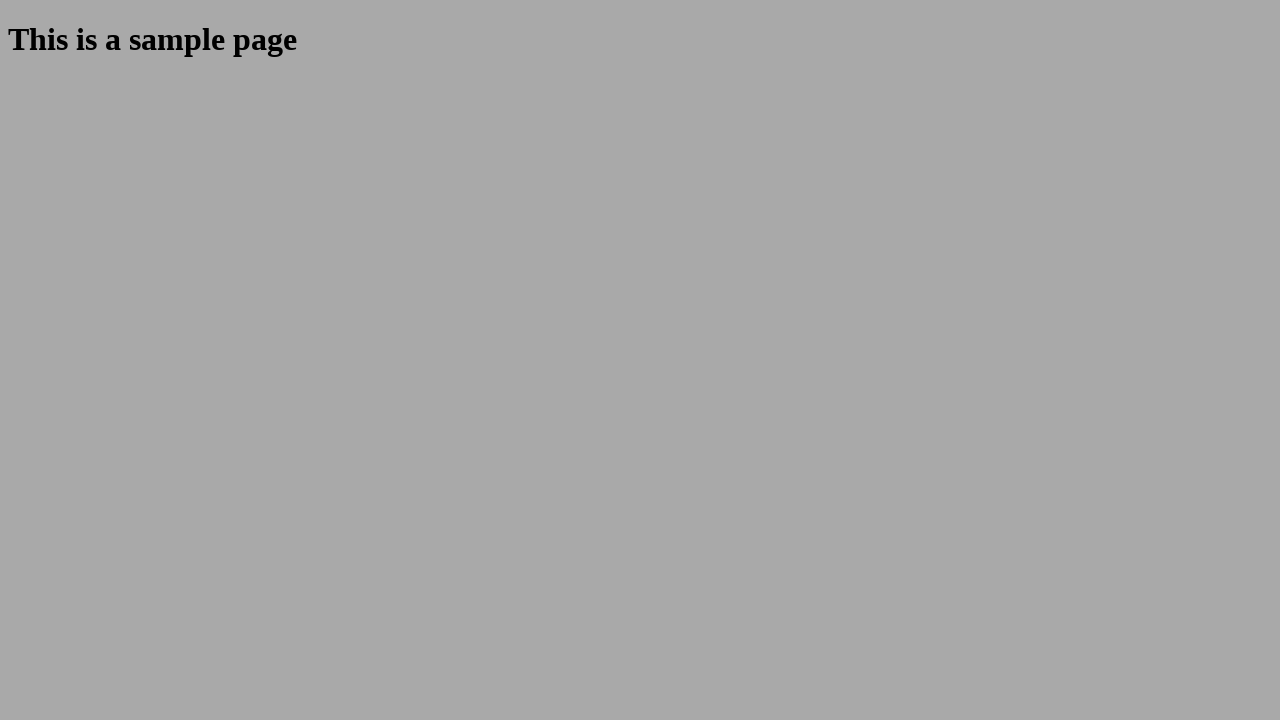

Closed the new tab
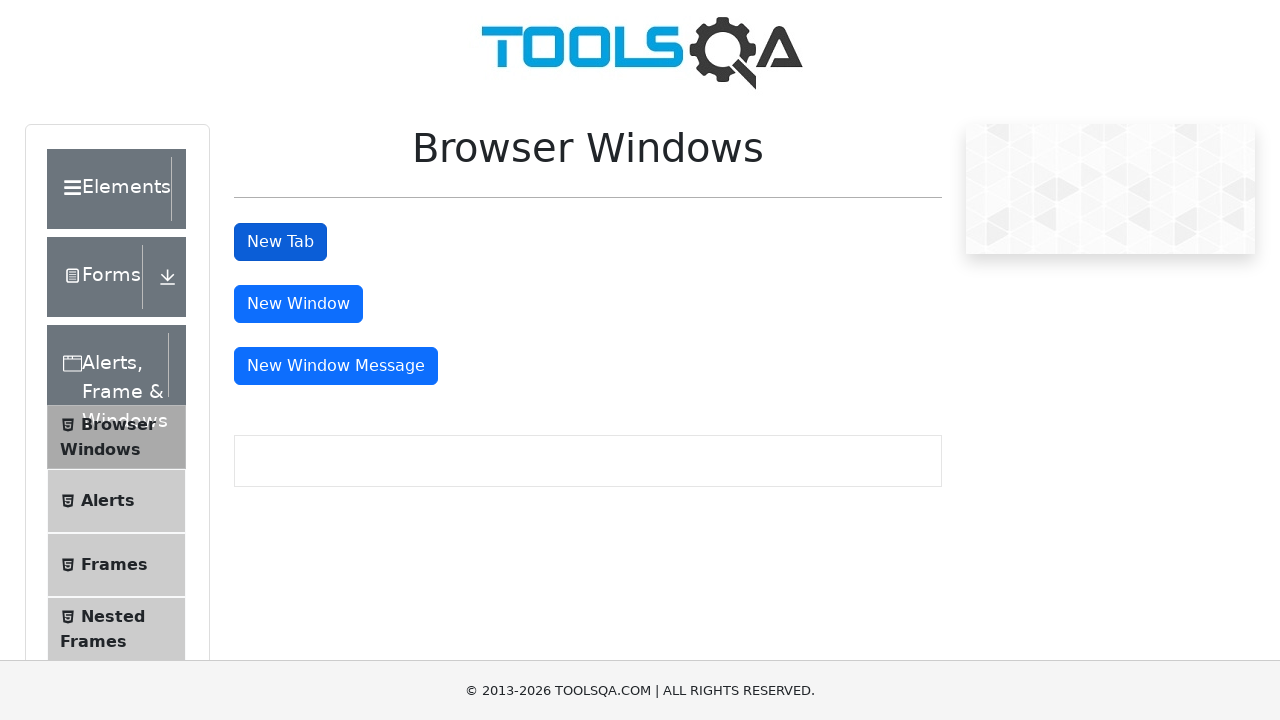

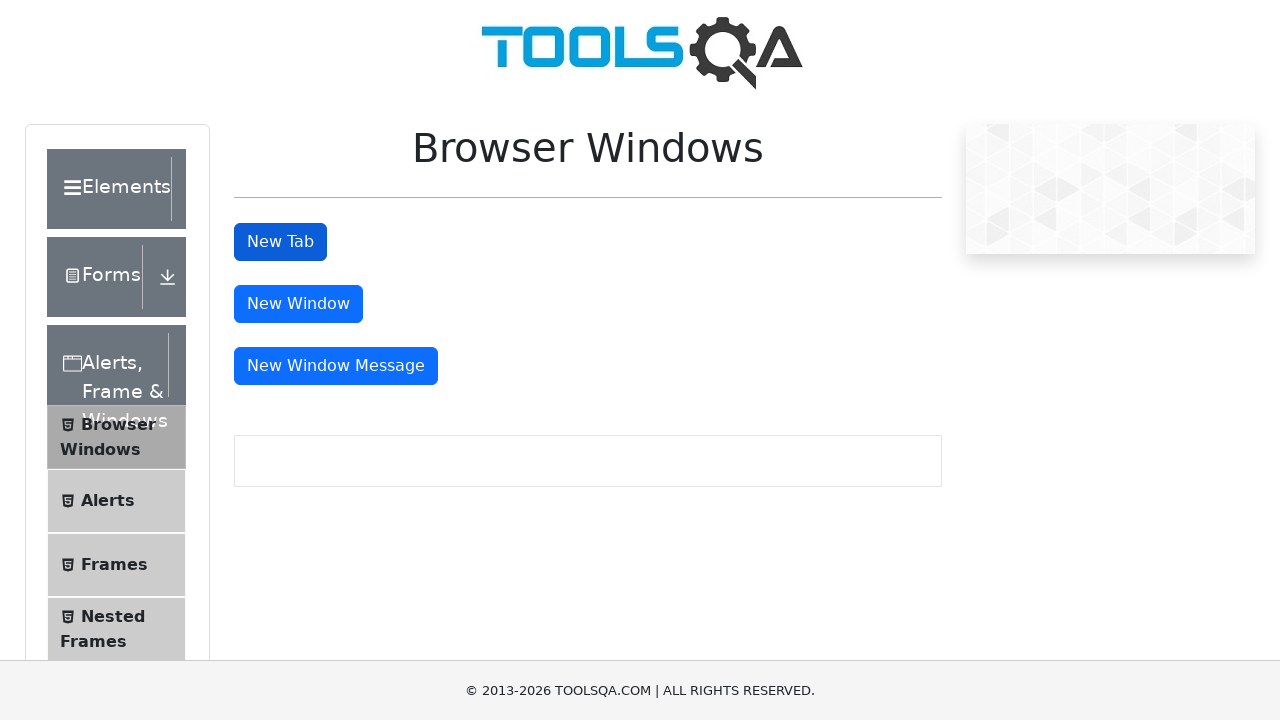